Tests that edits are cancelled when pressing Escape key

Starting URL: https://demo.playwright.dev/todomvc

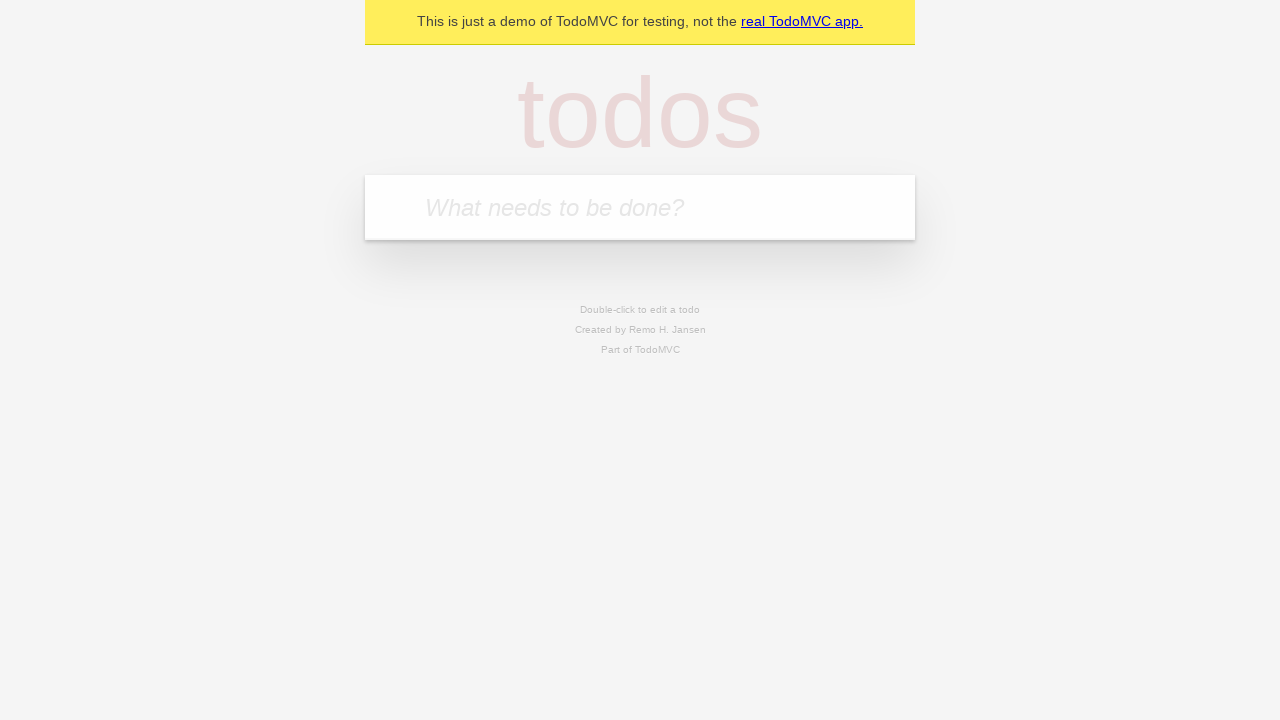

Filled first todo input with 'buy some cheese' on internal:attr=[placeholder="What needs to be done?"i]
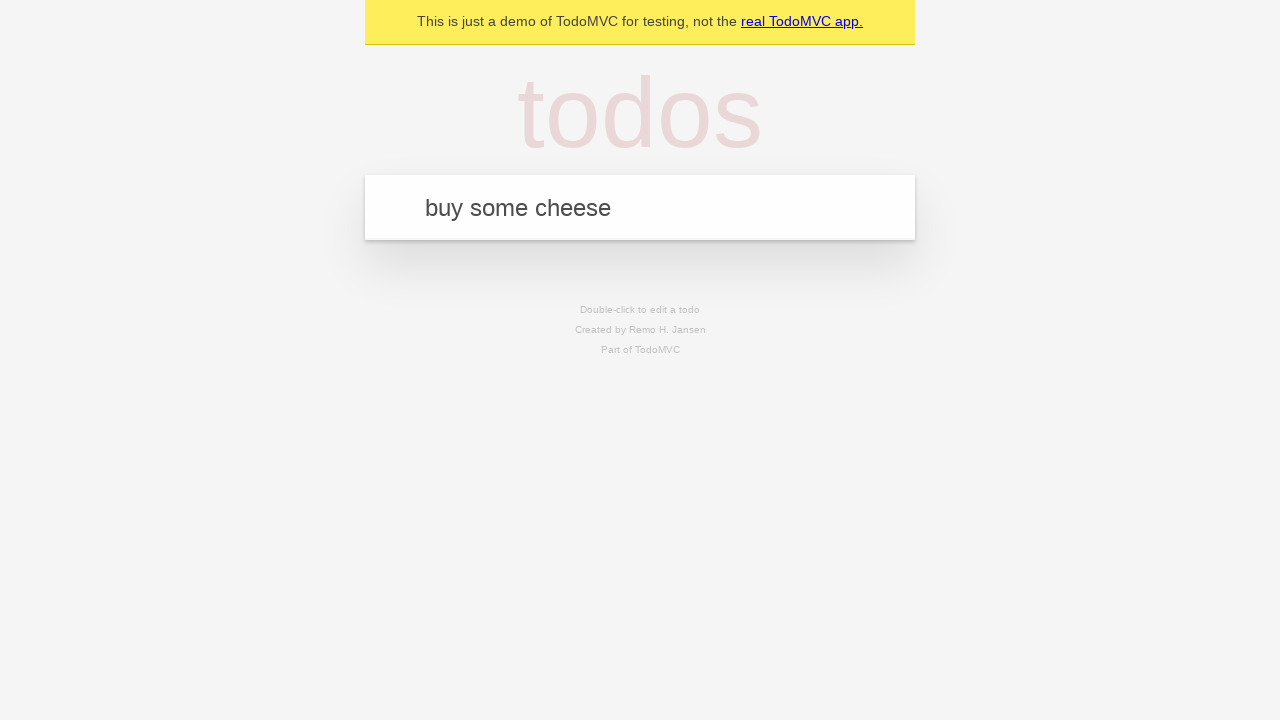

Pressed Enter to add first todo on internal:attr=[placeholder="What needs to be done?"i]
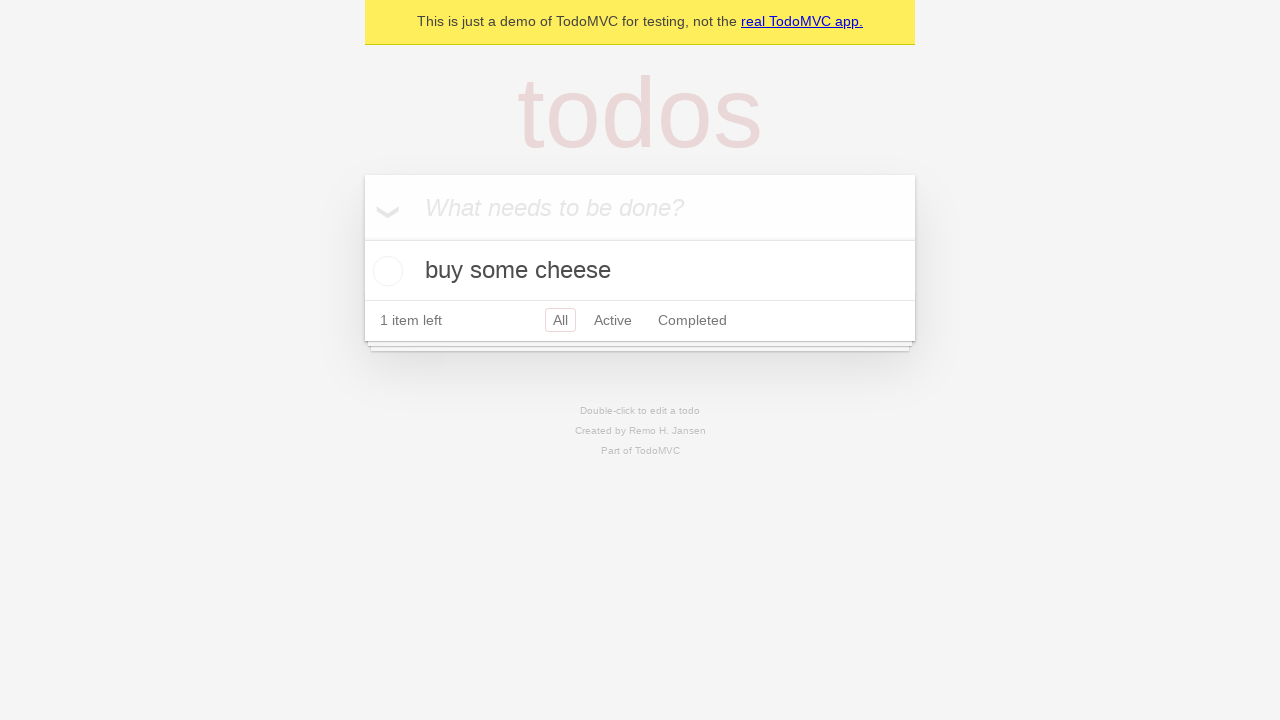

Filled second todo input with 'feed the cat' on internal:attr=[placeholder="What needs to be done?"i]
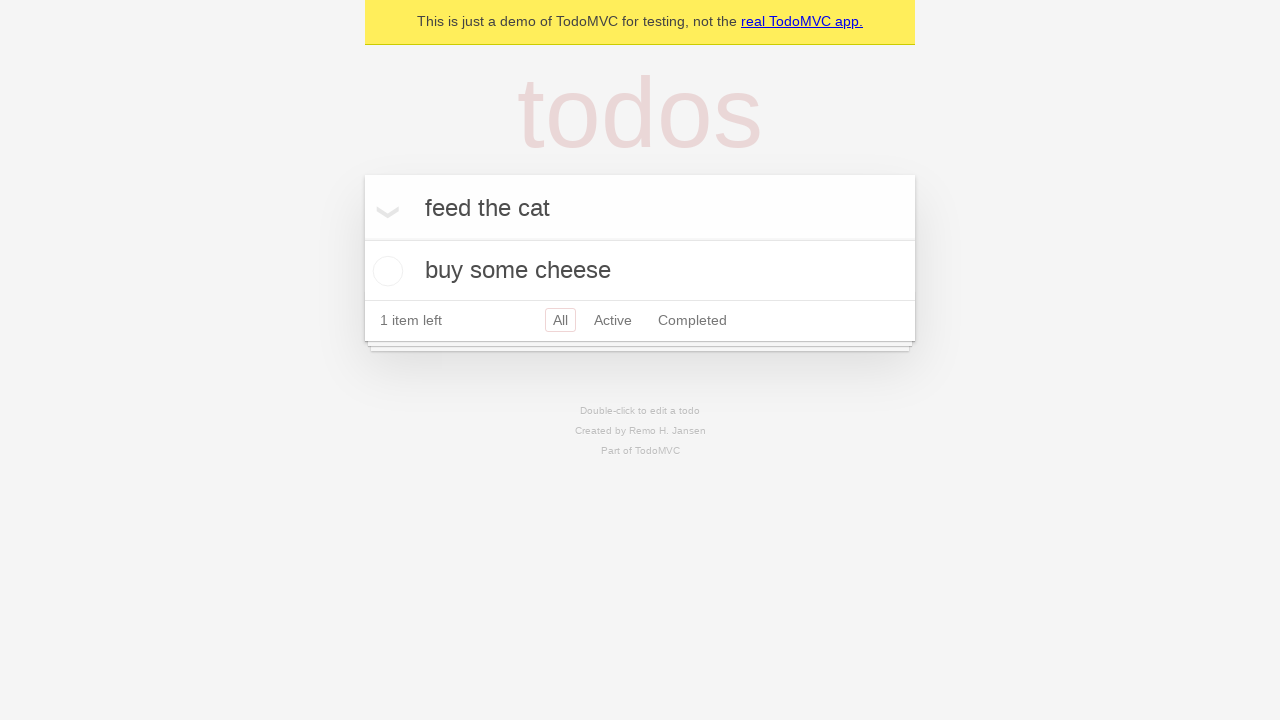

Pressed Enter to add second todo on internal:attr=[placeholder="What needs to be done?"i]
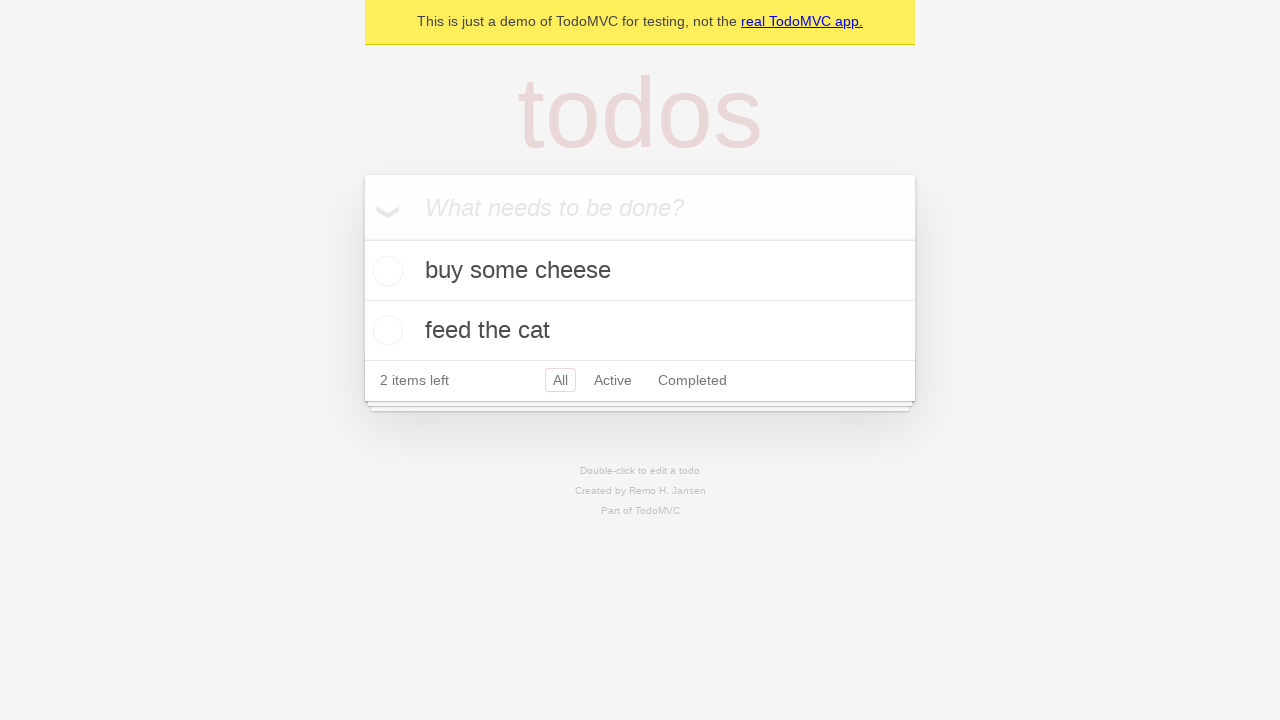

Filled third todo input with 'book a doctors appointment' on internal:attr=[placeholder="What needs to be done?"i]
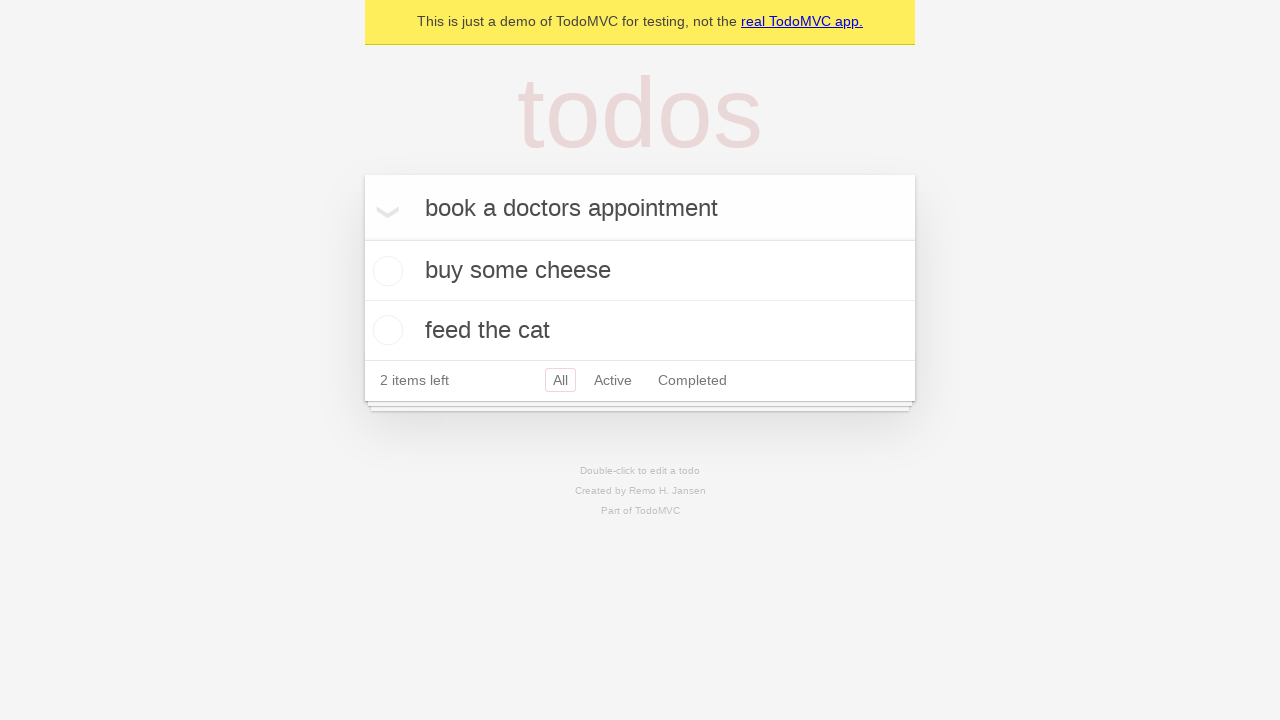

Pressed Enter to add third todo on internal:attr=[placeholder="What needs to be done?"i]
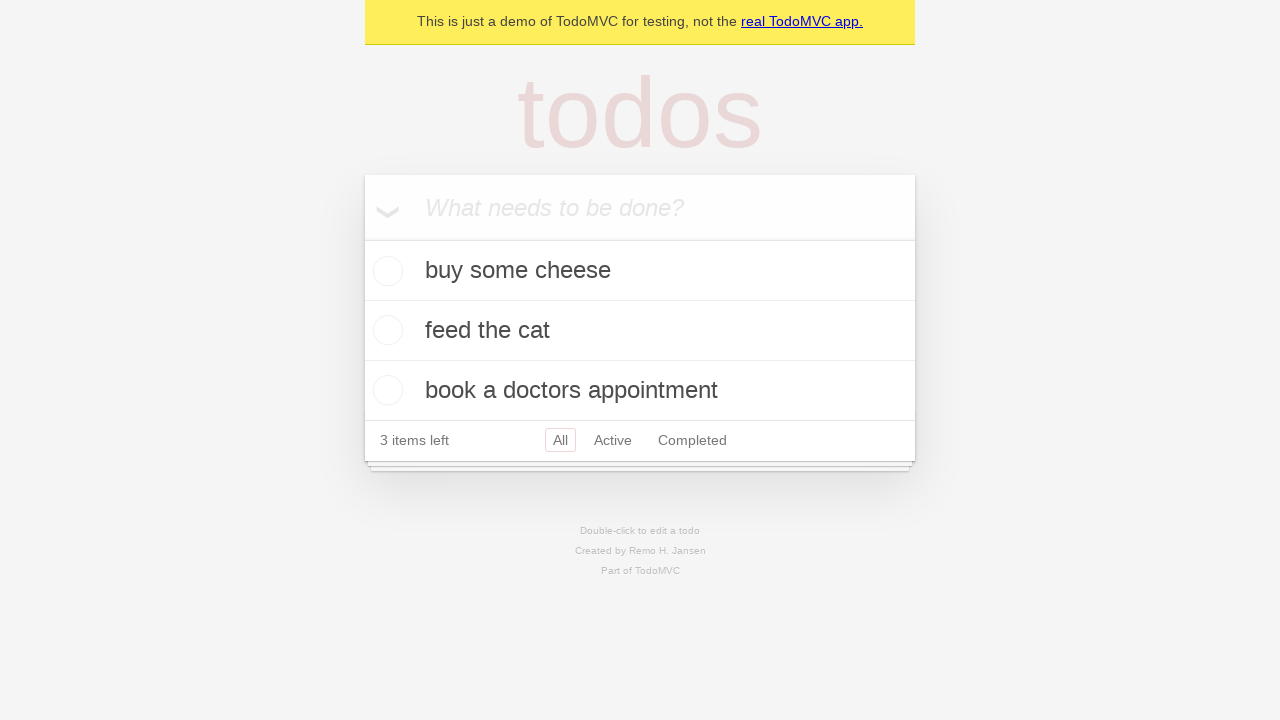

Double-clicked second todo item to enter edit mode at (640, 331) on internal:testid=[data-testid="todo-item"s] >> nth=1
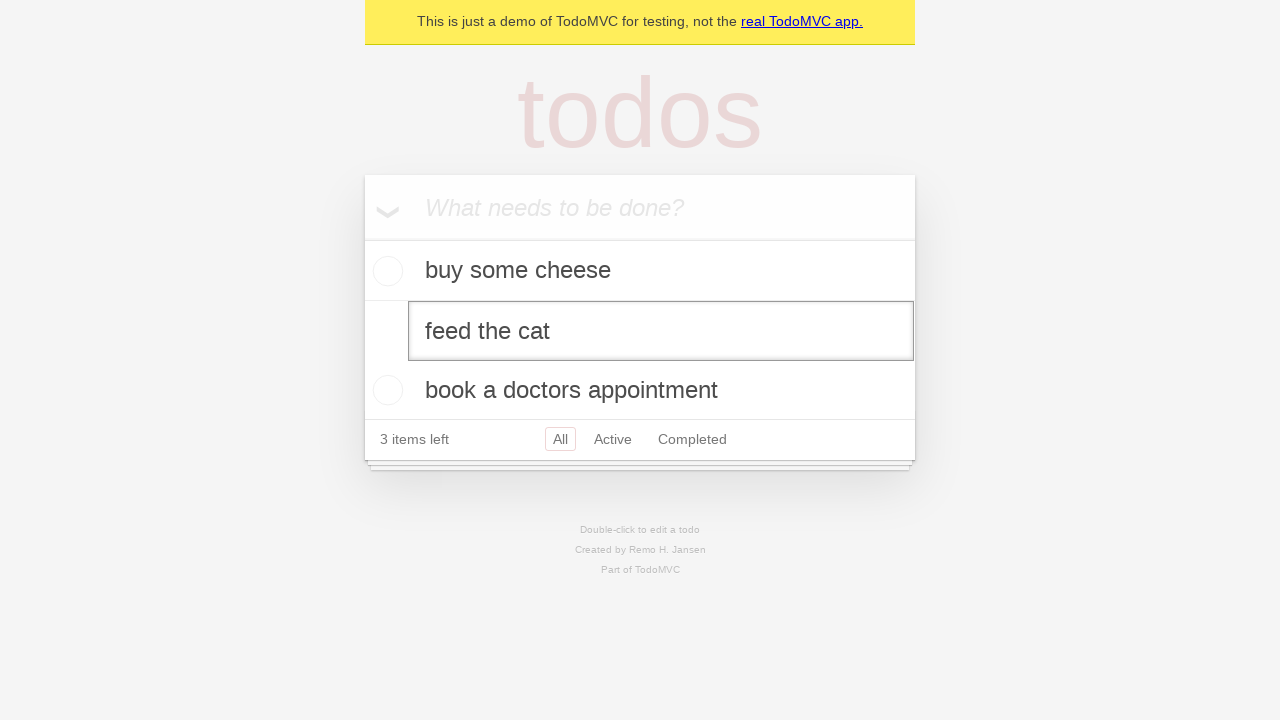

Filled edit textbox with 'buy some sausages' on internal:testid=[data-testid="todo-item"s] >> nth=1 >> internal:role=textbox[nam
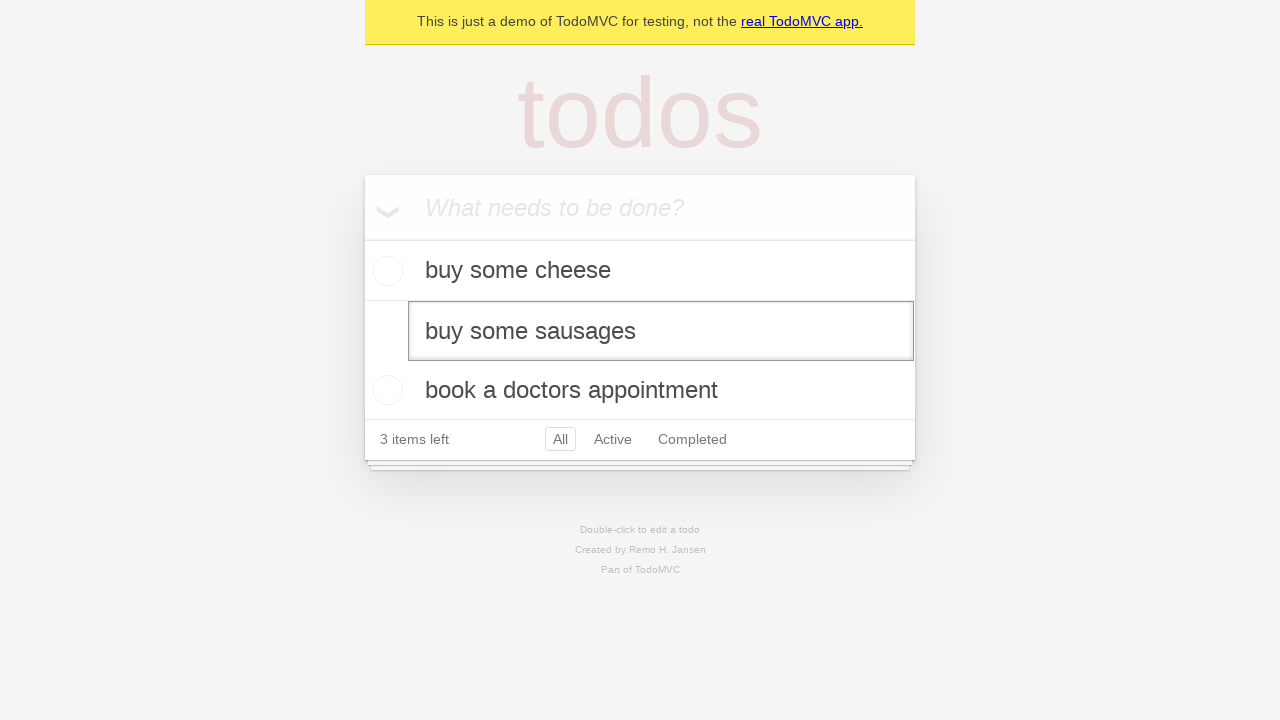

Pressed Escape key to cancel edit on internal:testid=[data-testid="todo-item"s] >> nth=1 >> internal:role=textbox[nam
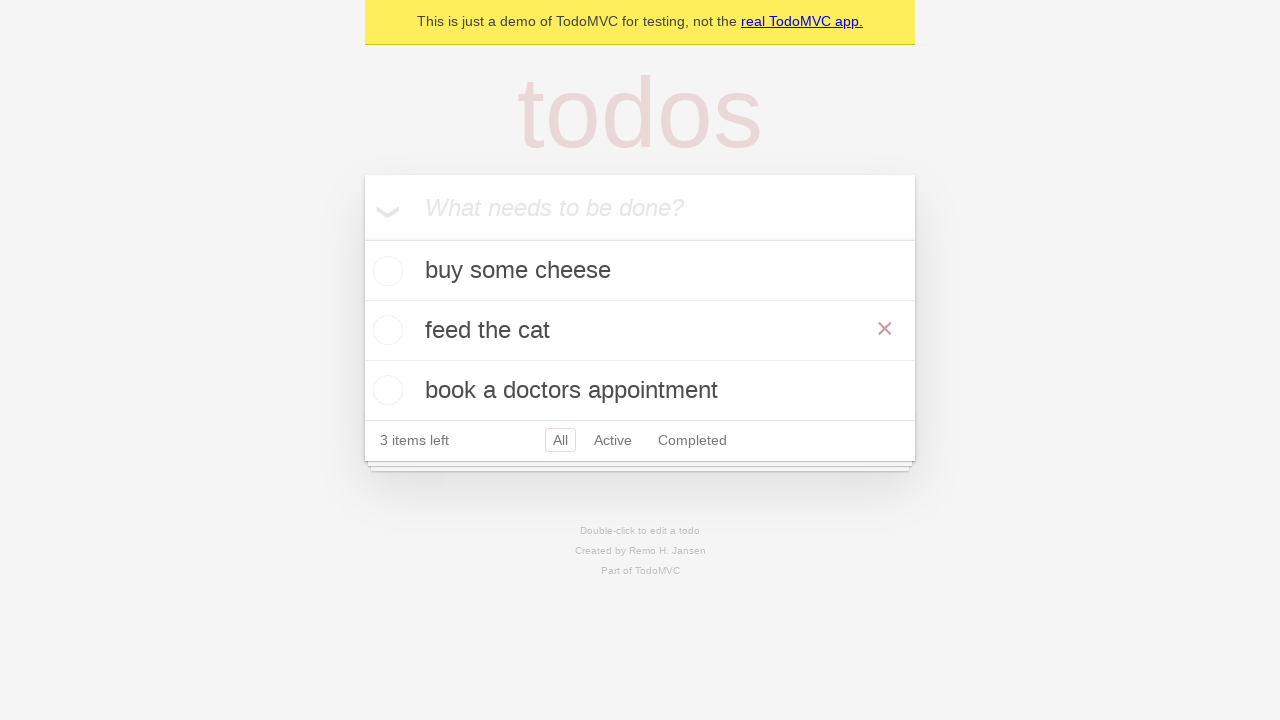

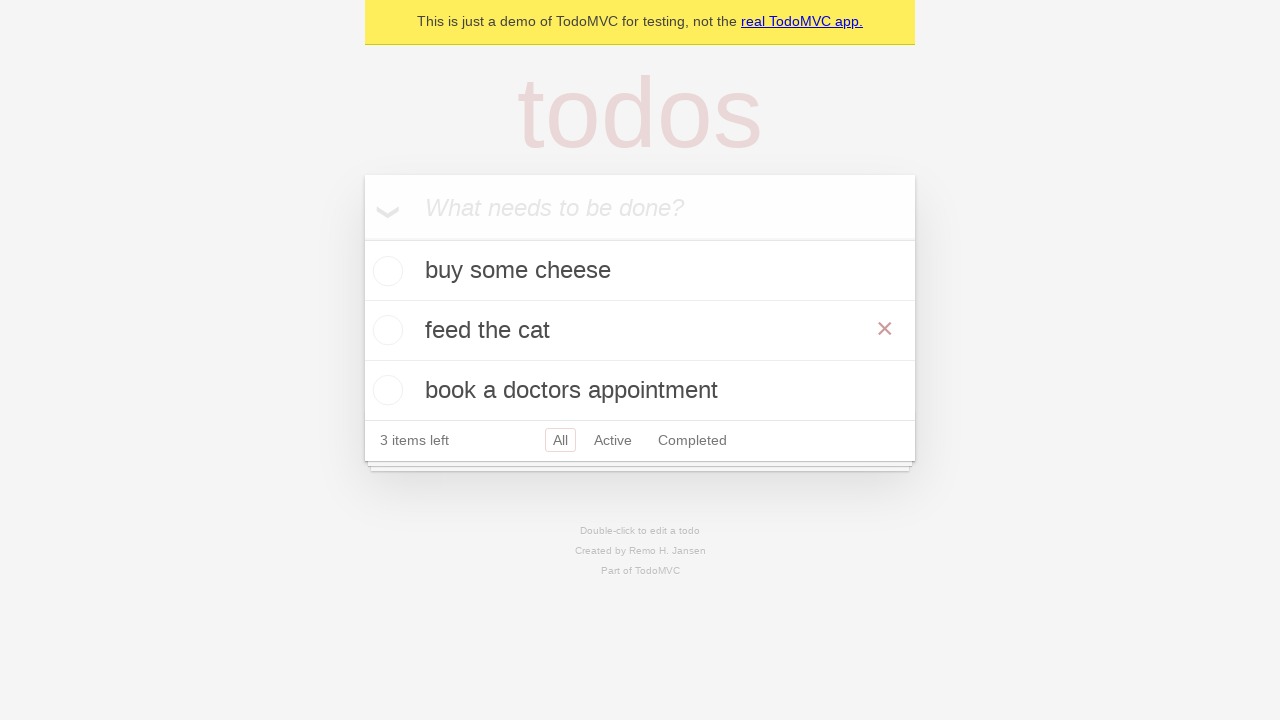